Tests keyboard key press functionality by sending SPACE and TAB keys to elements on a key press detection page and verifying the displayed results.

Starting URL: http://the-internet.herokuapp.com/key_presses

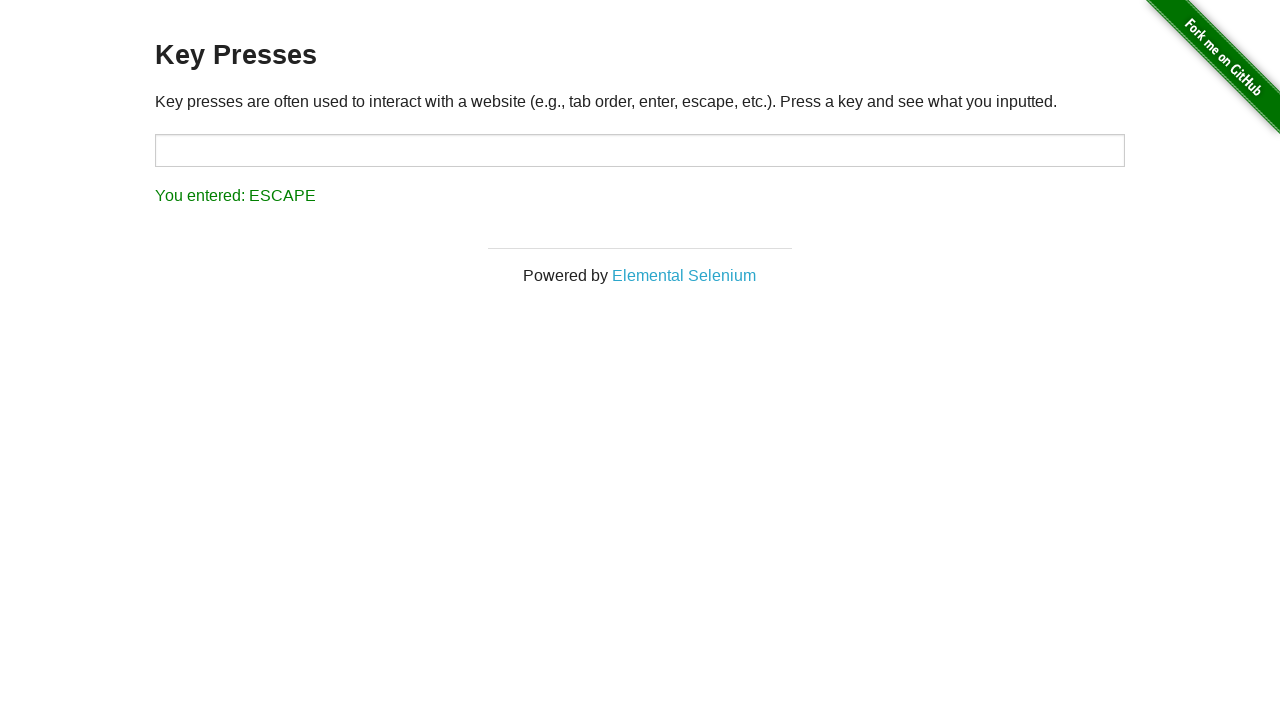

Pressed SPACE key on example element on .example
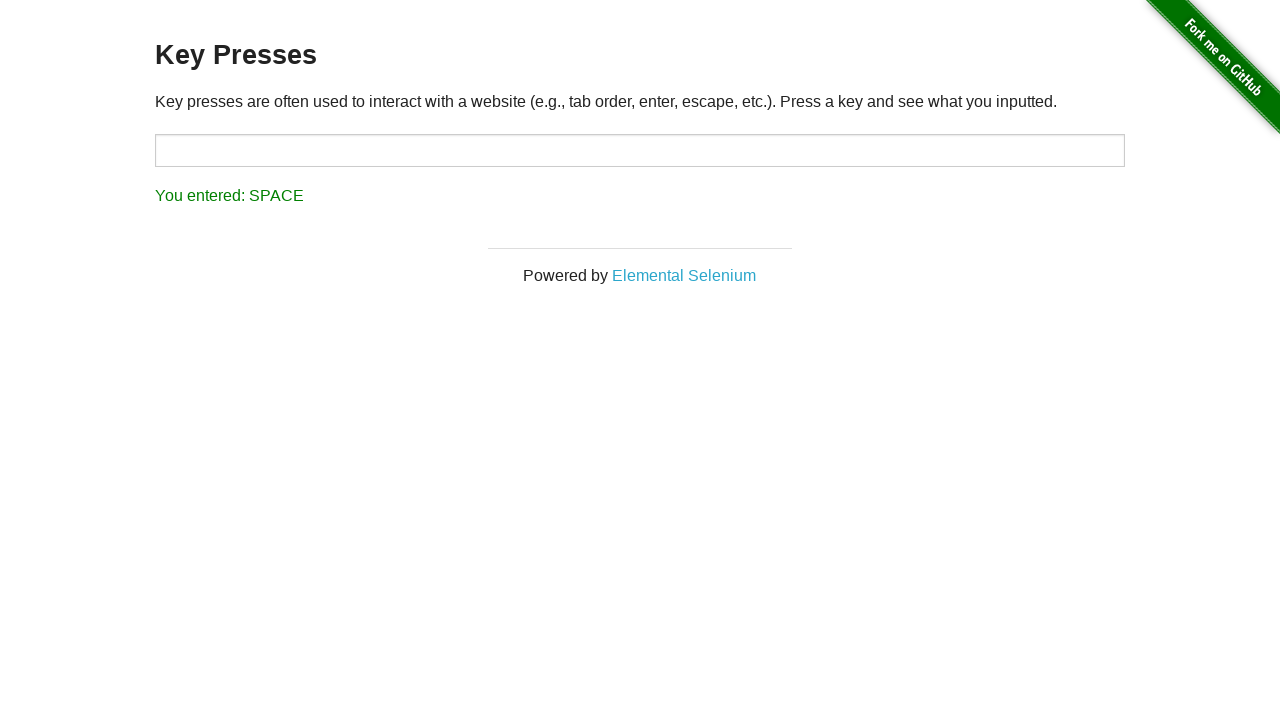

Result element loaded after SPACE key press
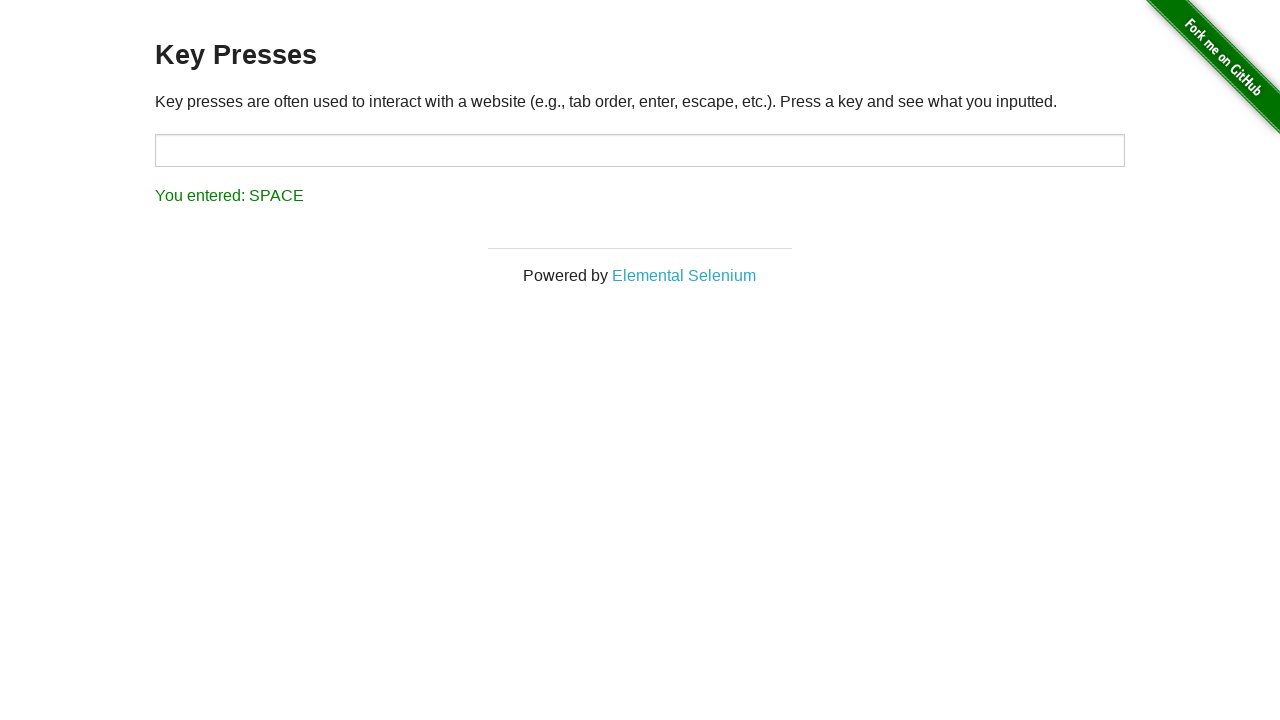

Retrieved result text content
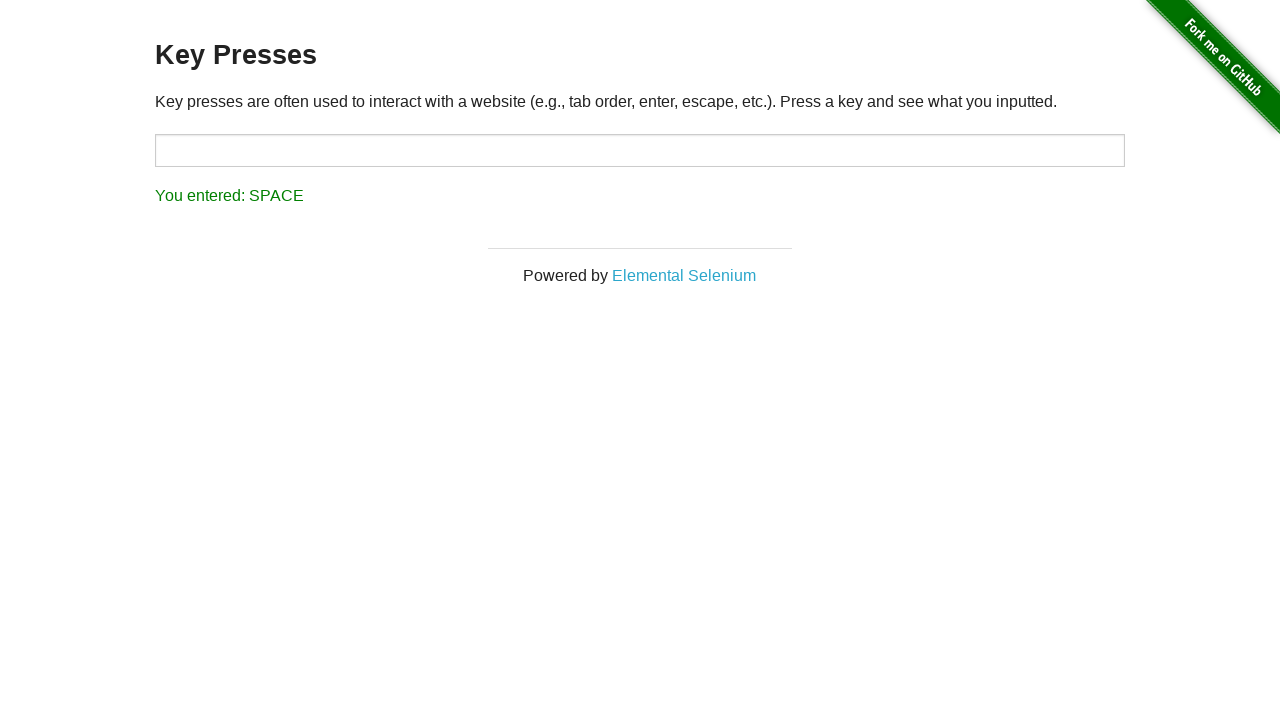

Verified result displays 'You entered: SPACE'
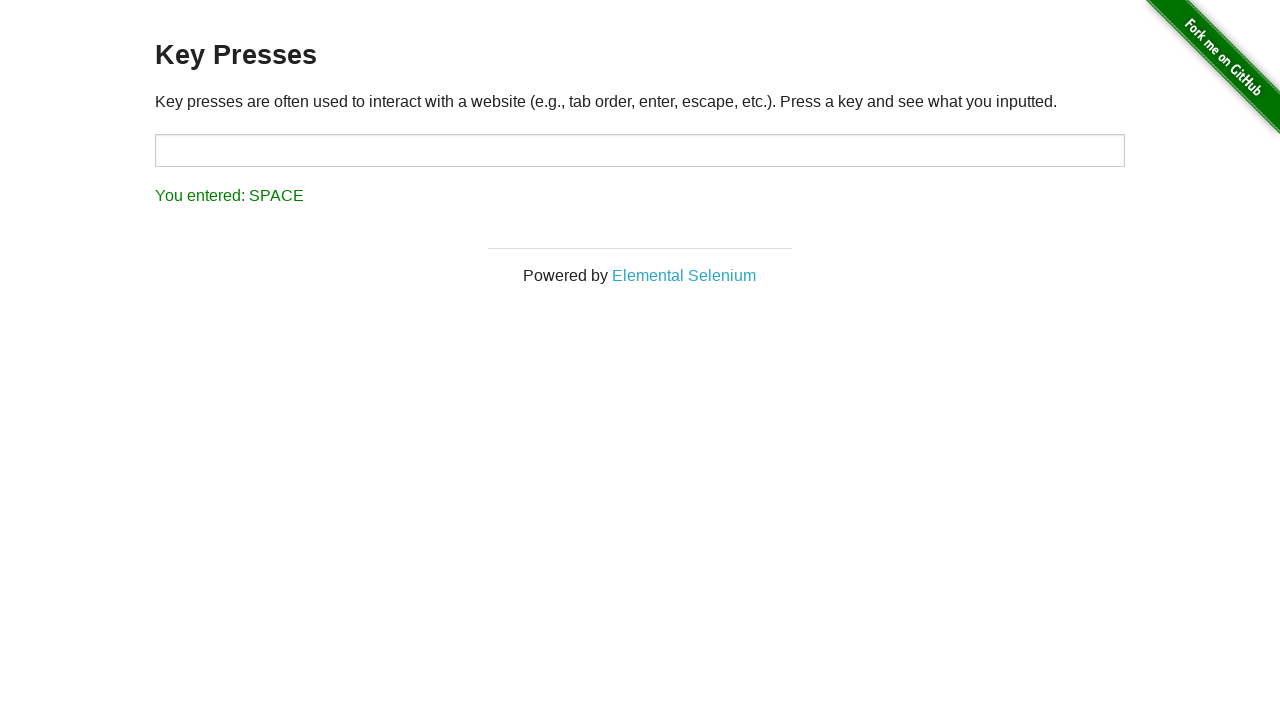

Pressed TAB key using keyboard
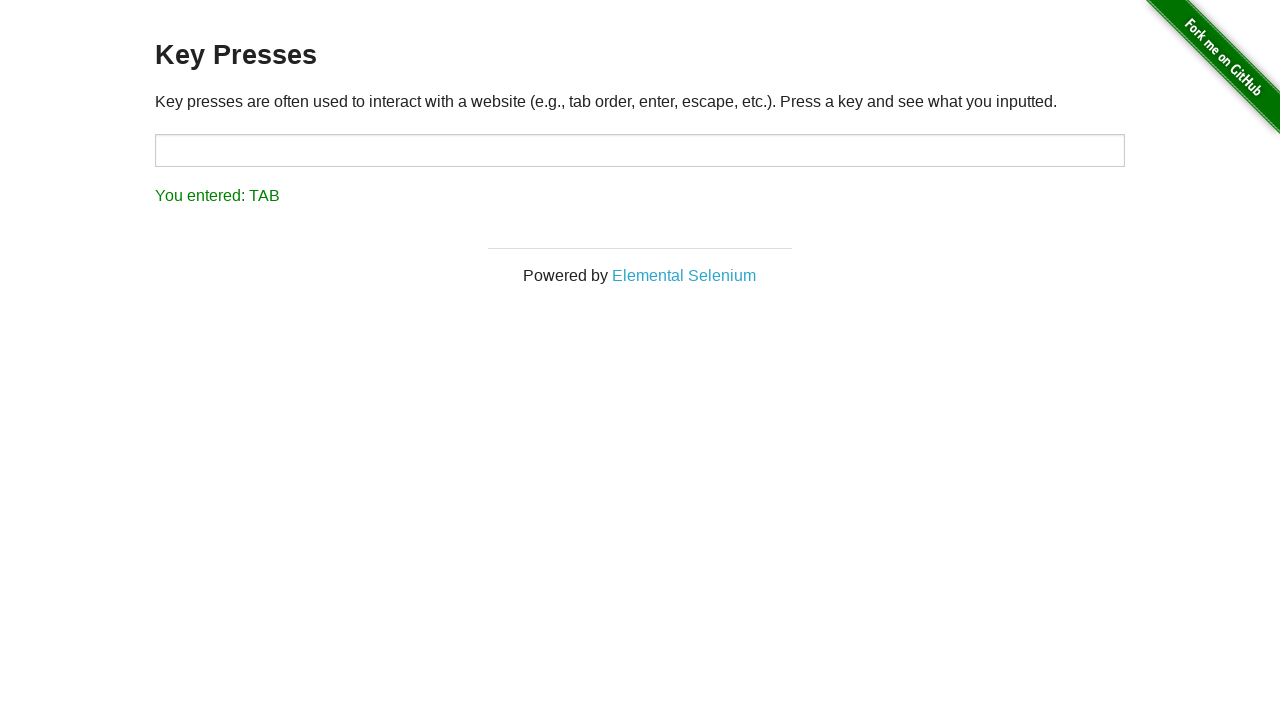

Retrieved result text content after TAB key press
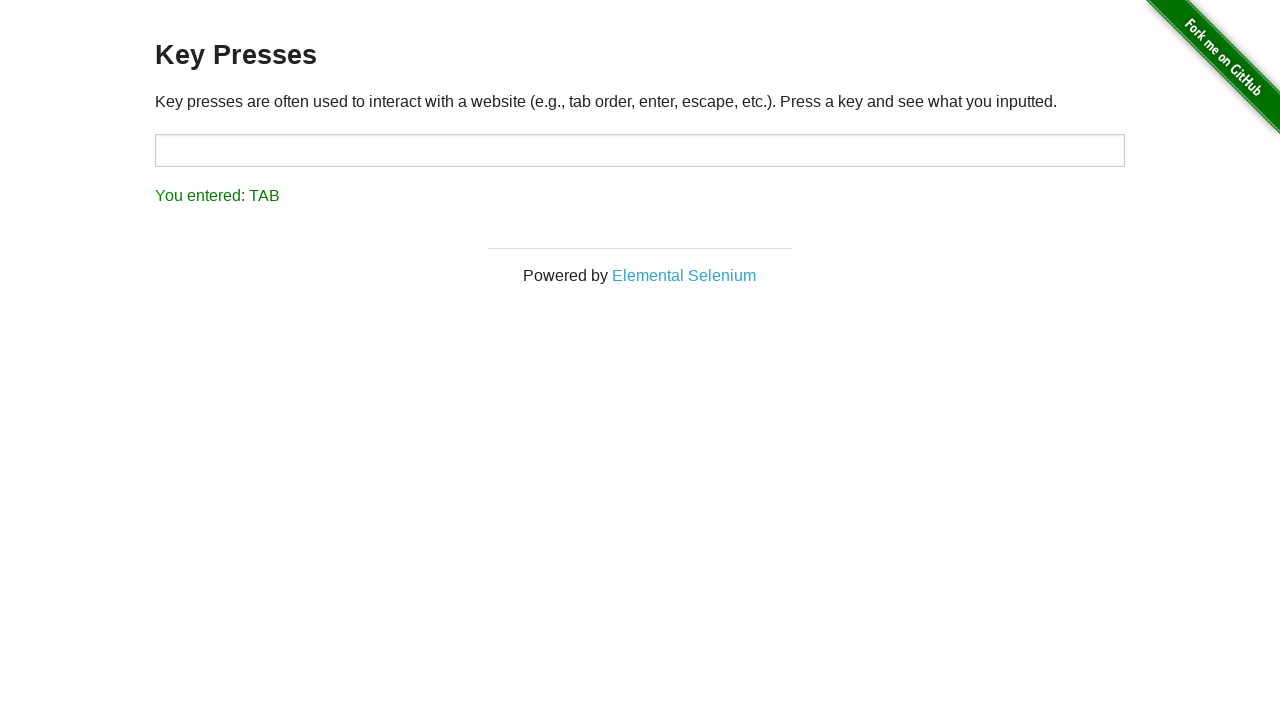

Verified result displays 'You entered: TAB'
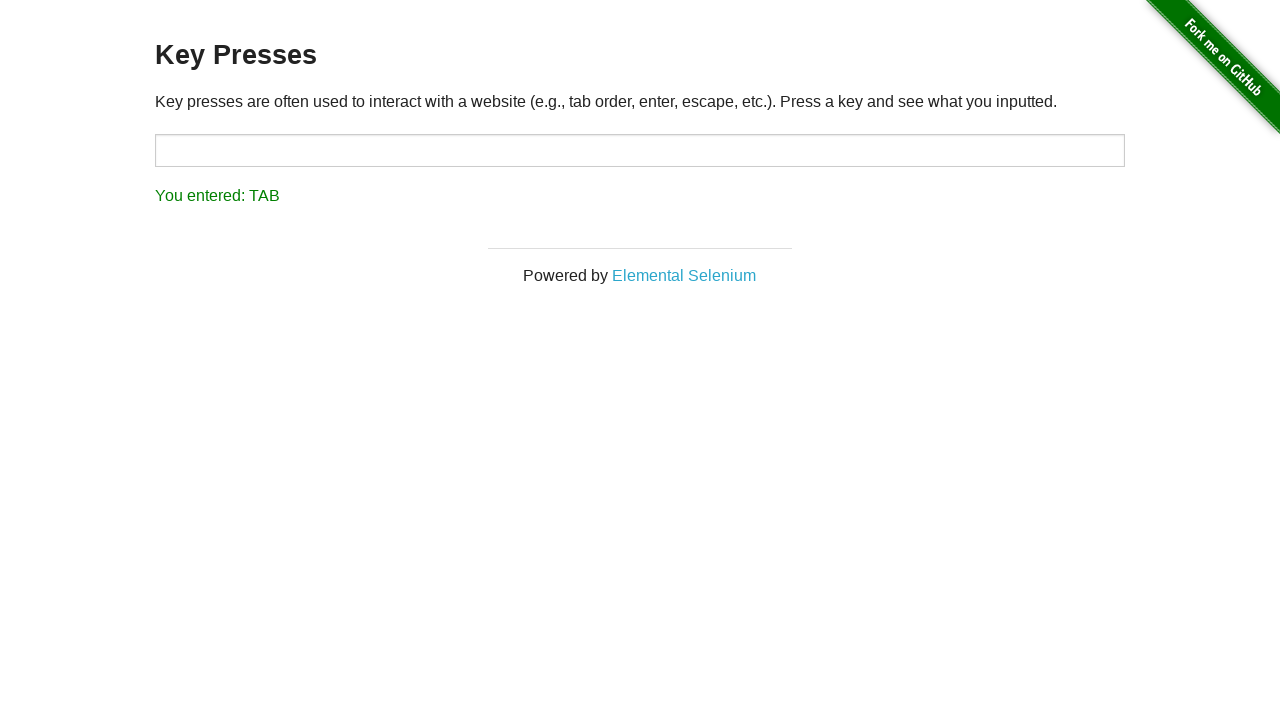

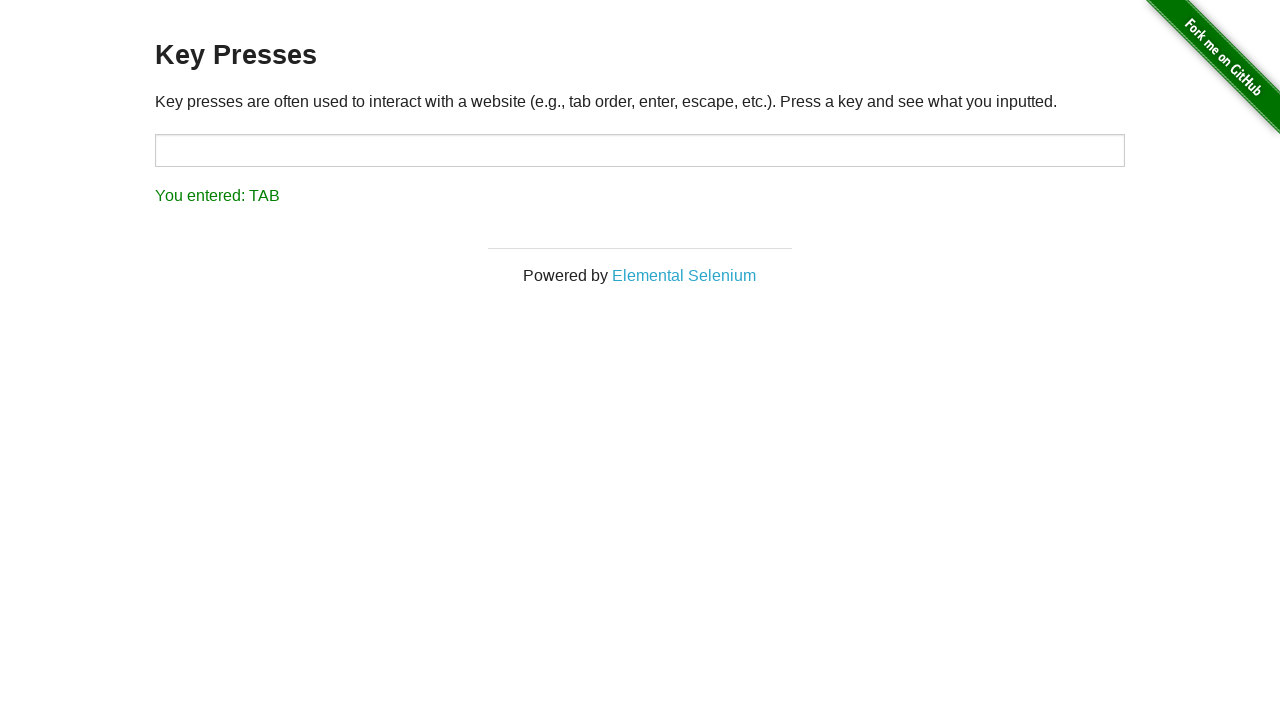